Demonstrates keyboard interactions by typing text into an input field, selecting a portion of text using Shift+ArrowLeft, deleting it with Backspace, and typing replacement text.

Starting URL: https://the-internet.herokuapp.com/key_presses

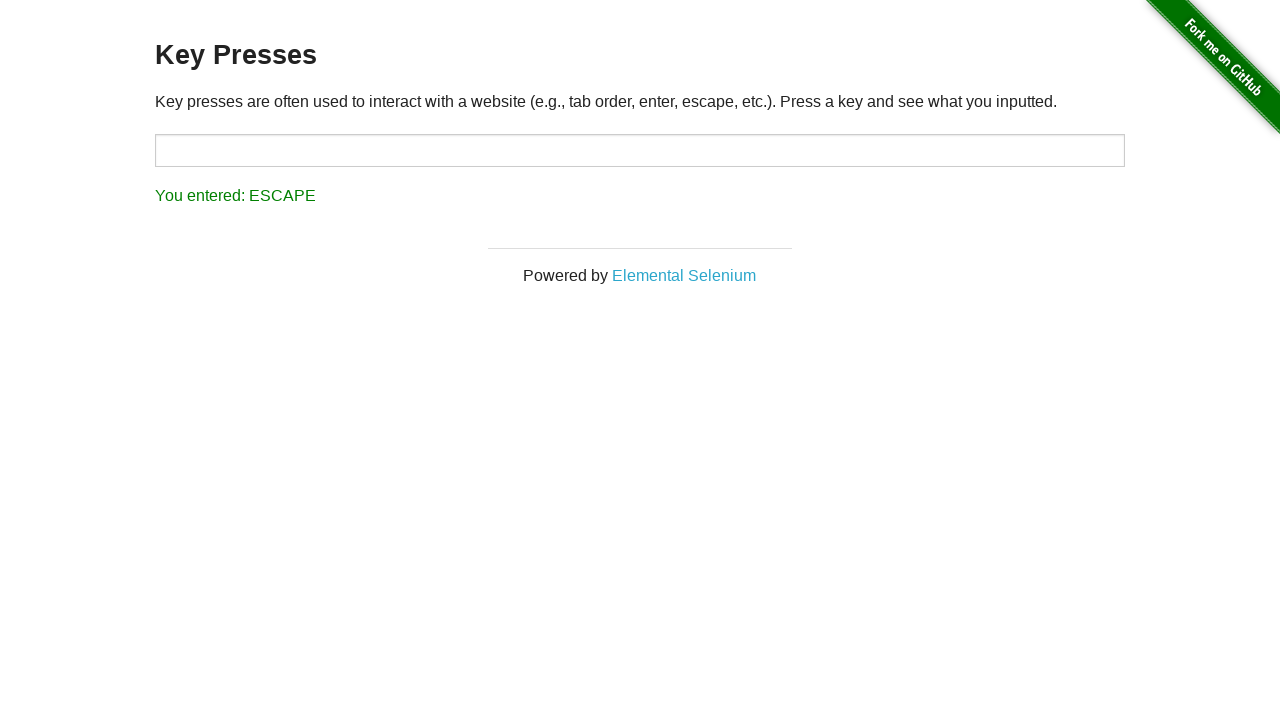

Clicked on the input field at (640, 150) on input
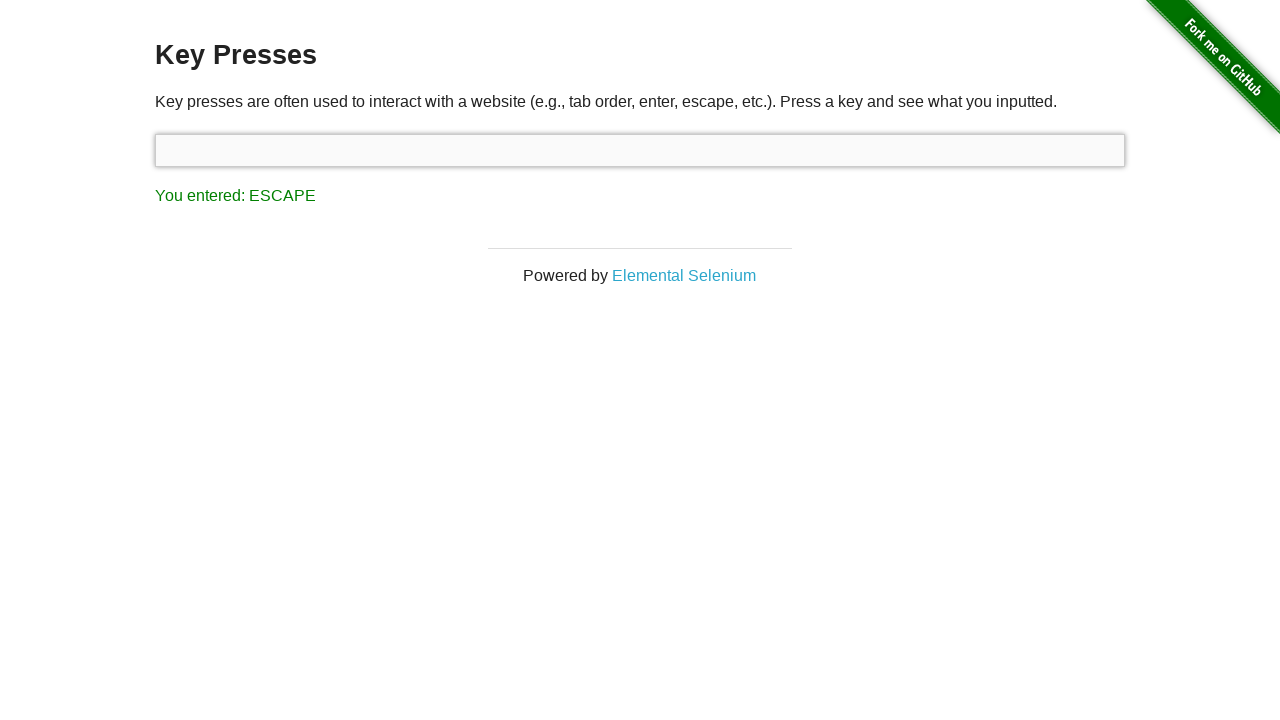

Typed initial text 'Hello Bro, check my actions'
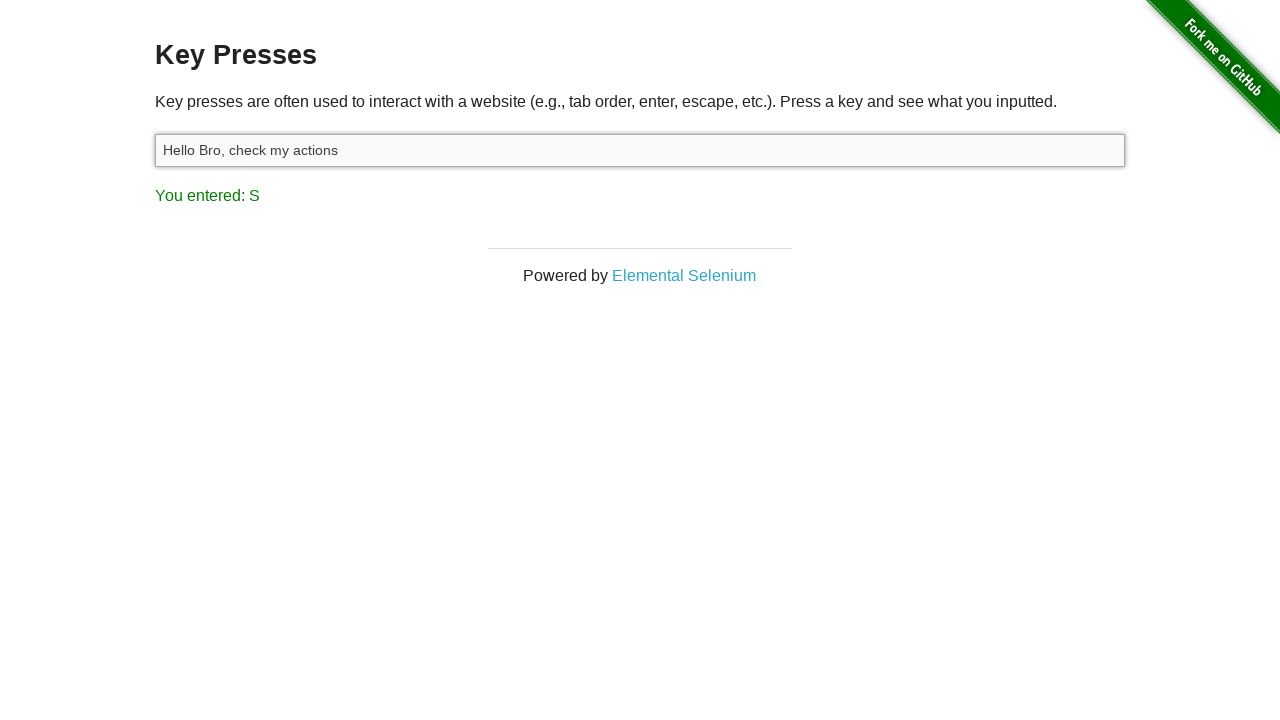

Pressed and held Shift key to start text selection
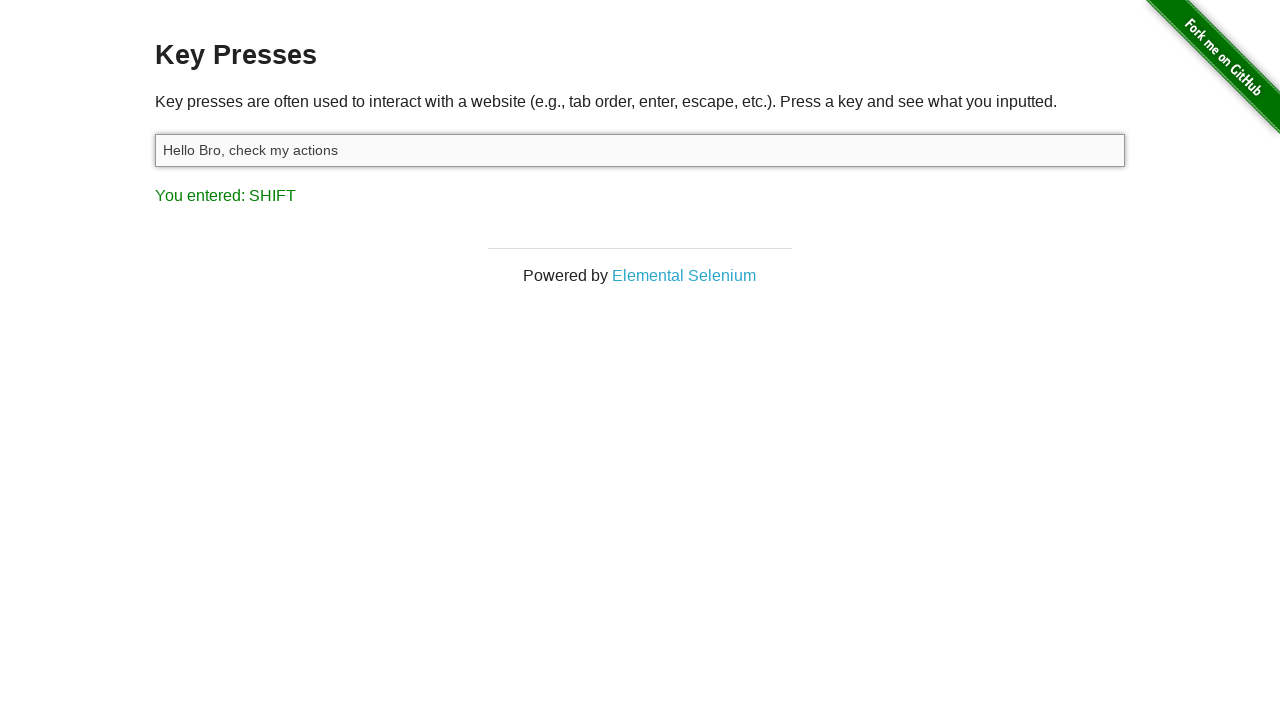

Selected ' my actions' using Shift+ArrowLeft (11 times)
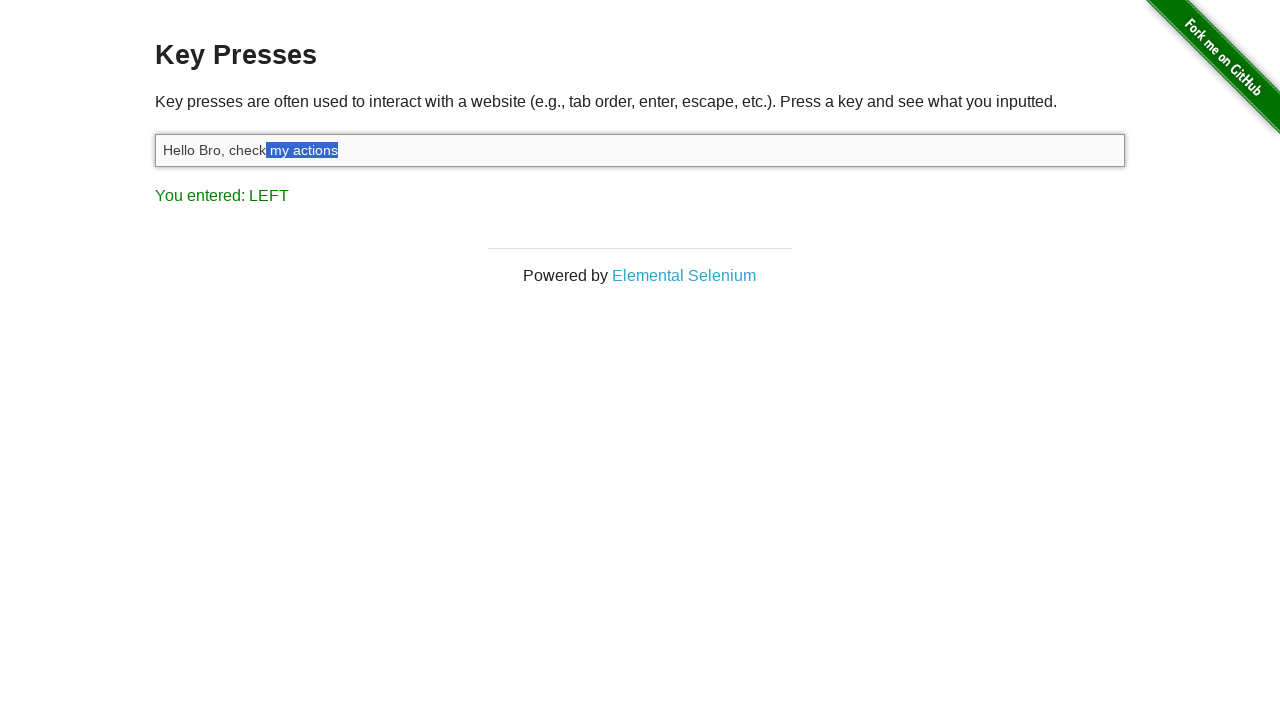

Released Shift key to end text selection
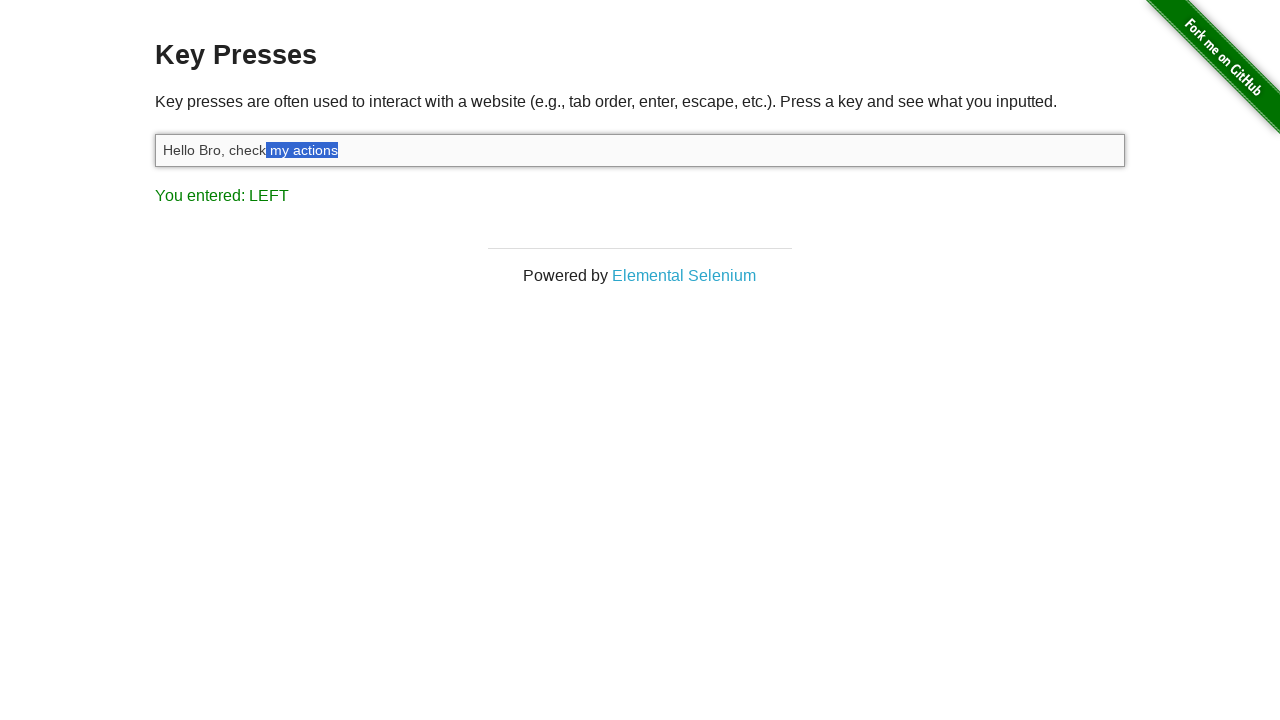

Deleted selected text using Backspace
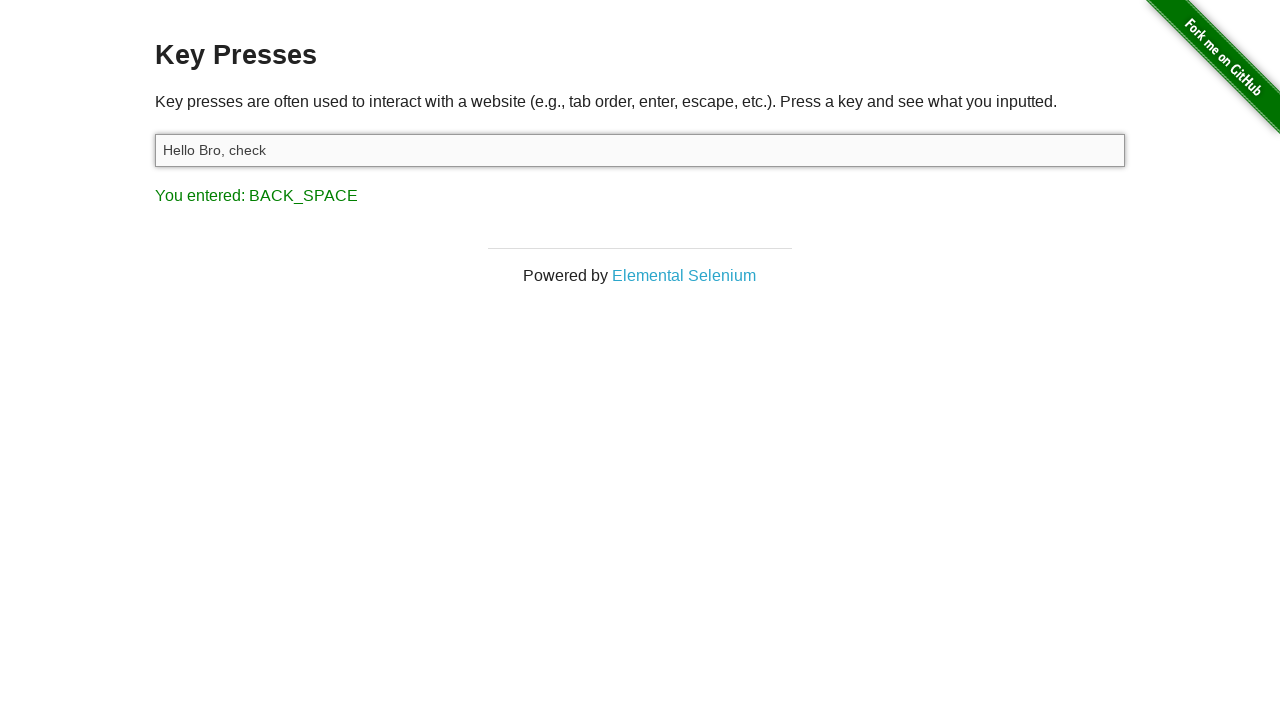

Typed replacement text ' ,ok did u like it ;)'
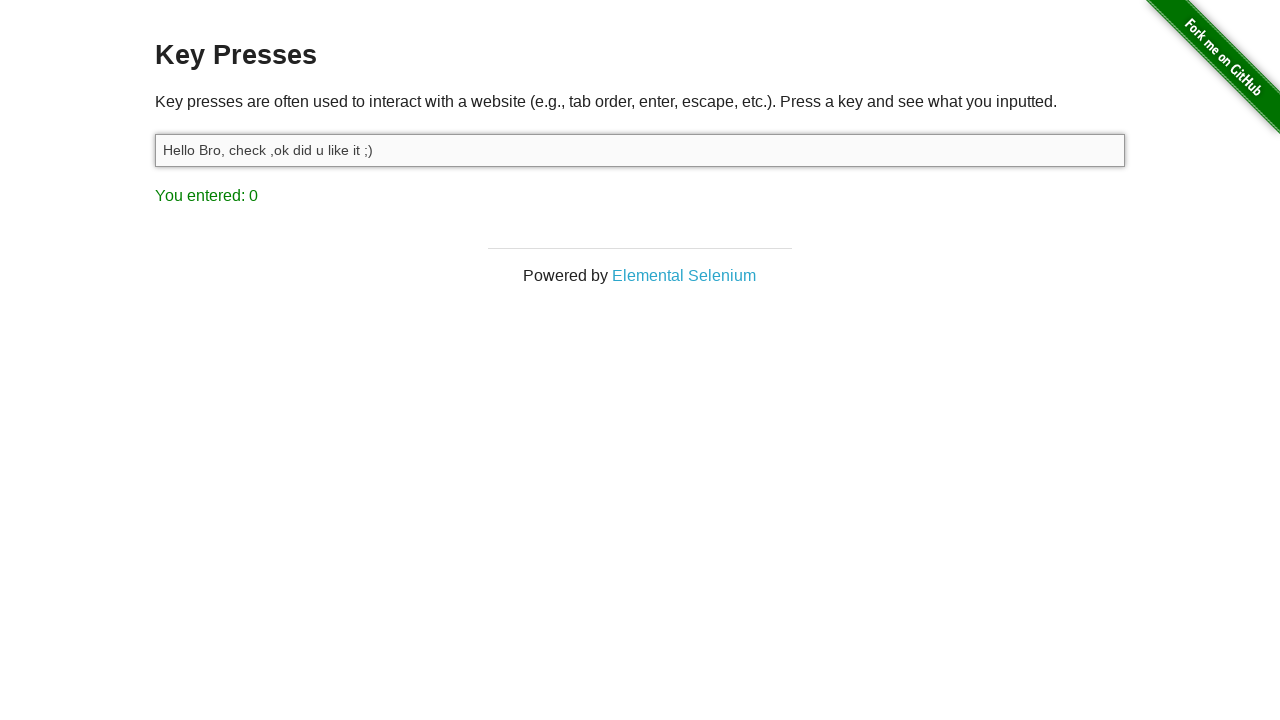

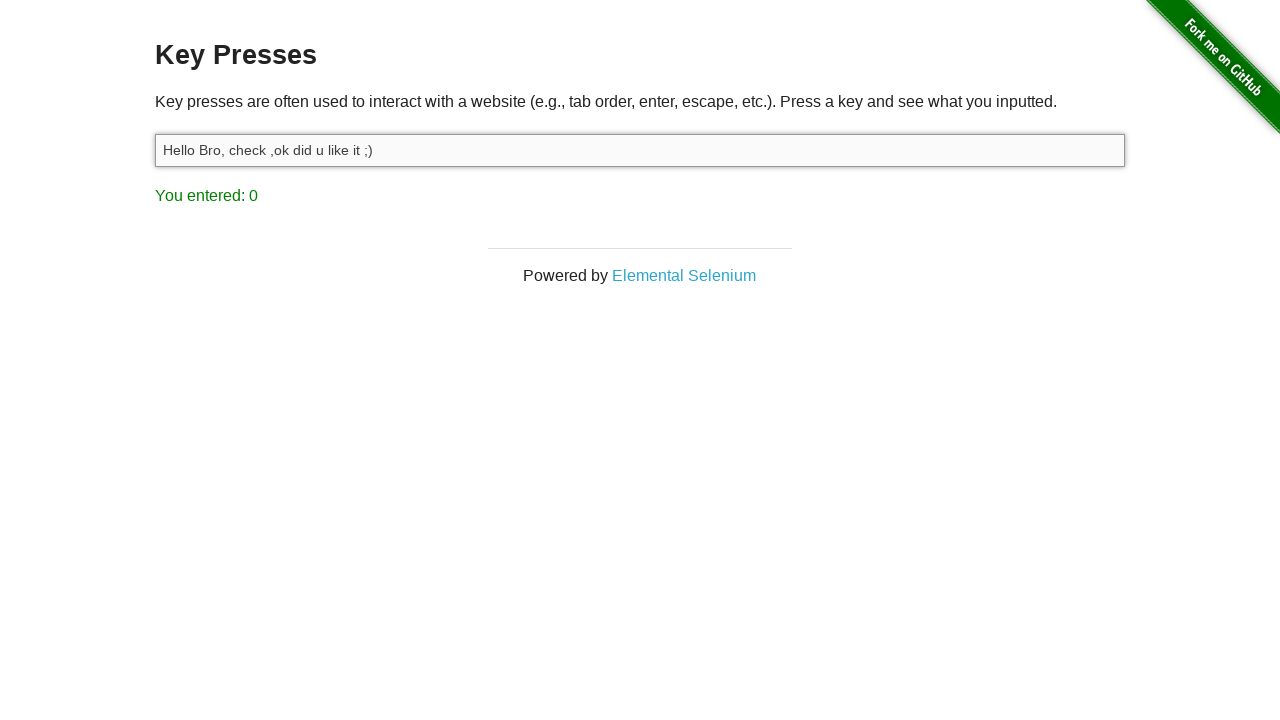